Tests notification message functionality by clicking a link and verifying that an unsuccessful notification message is displayed

Starting URL: http://the-internet.herokuapp.com/notification_message_rendered

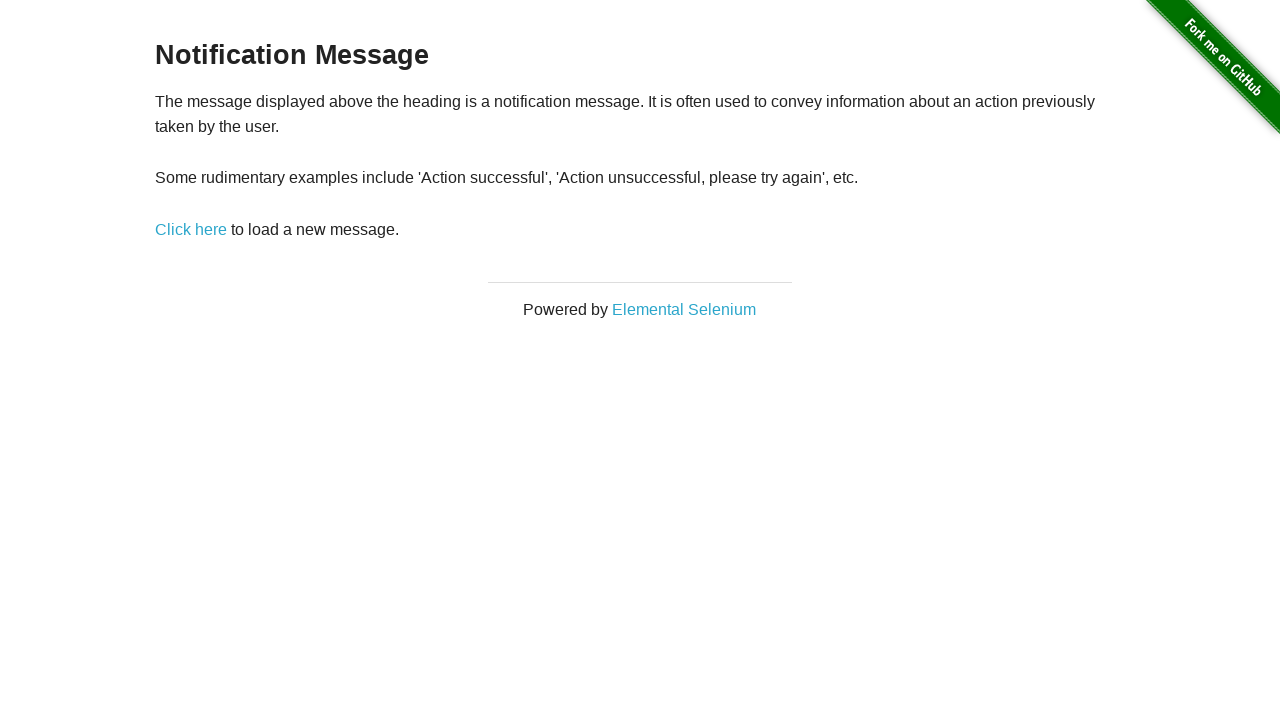

Clicked 'Click here' link to trigger notification at (191, 229) on text=Click here
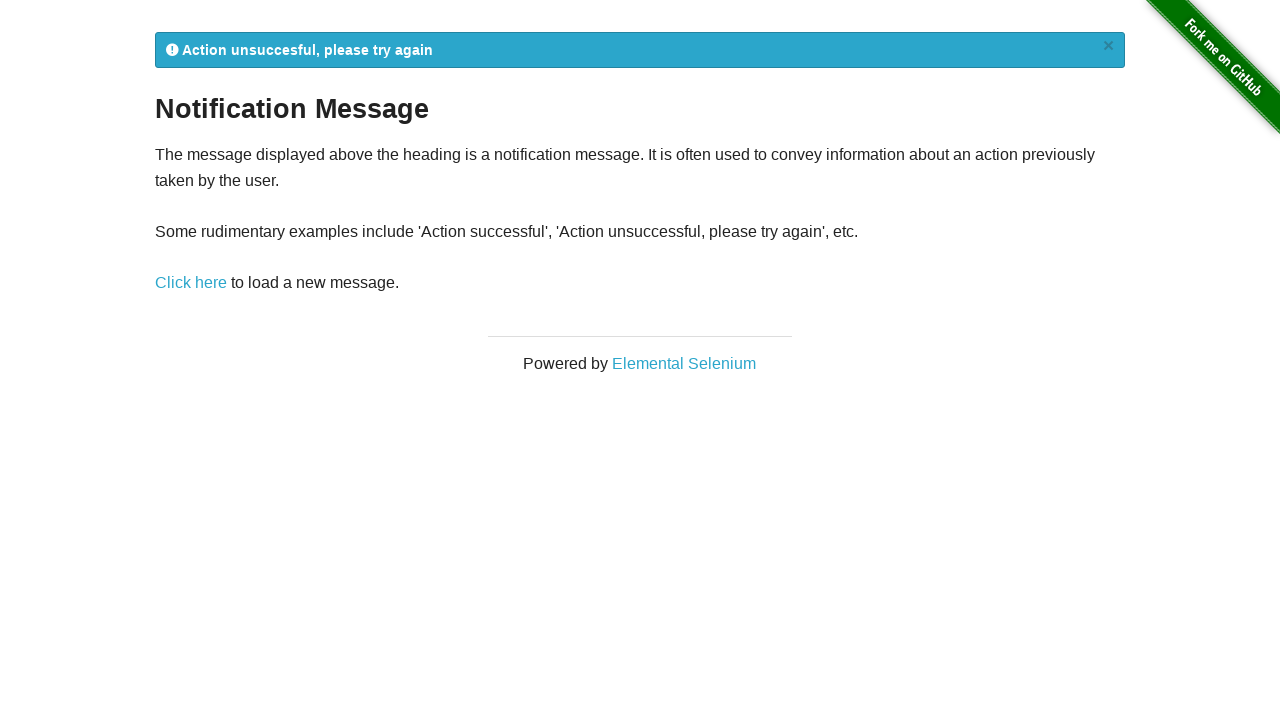

Notification flash element loaded and became visible
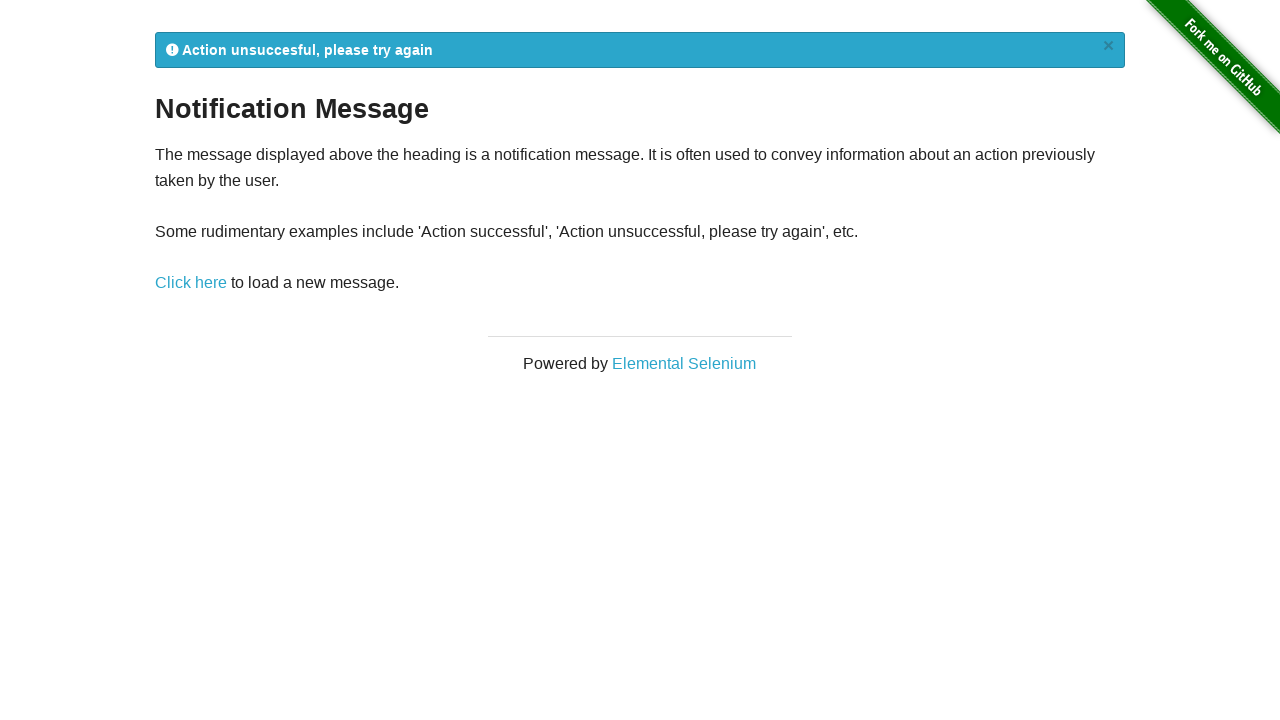

Verified notification message contains either 'unsuccesful' or 'successful' text
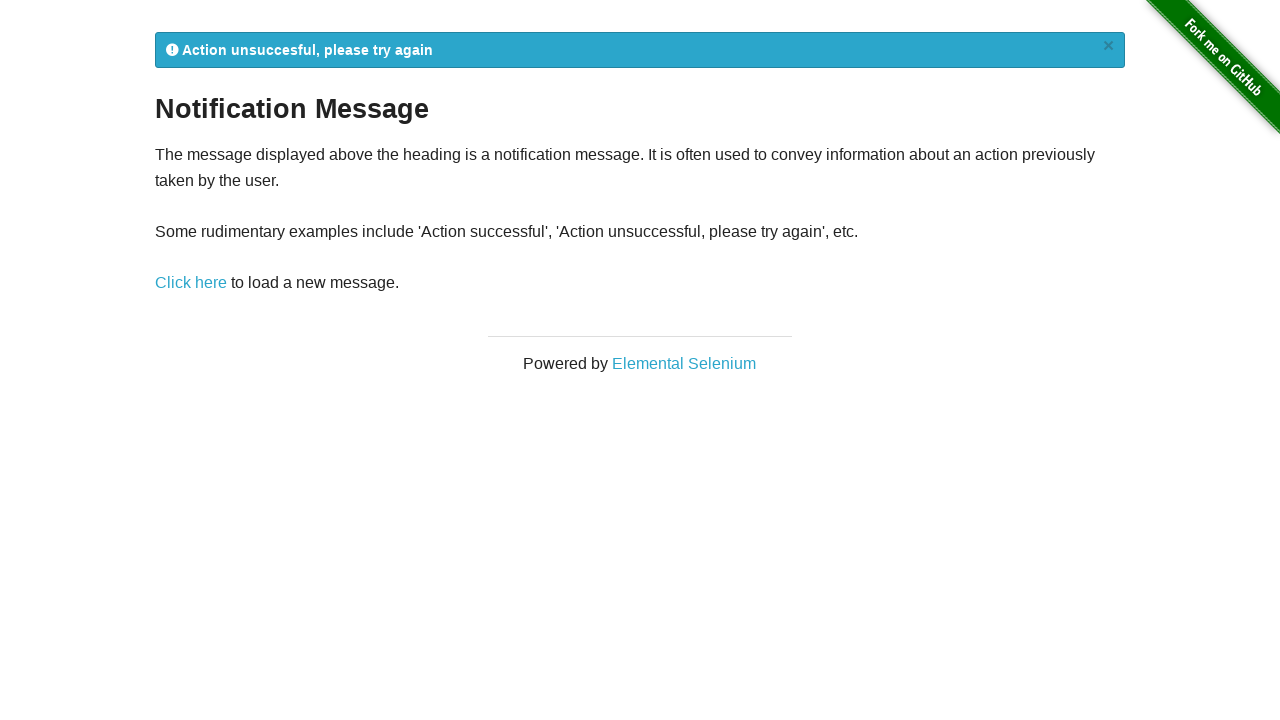

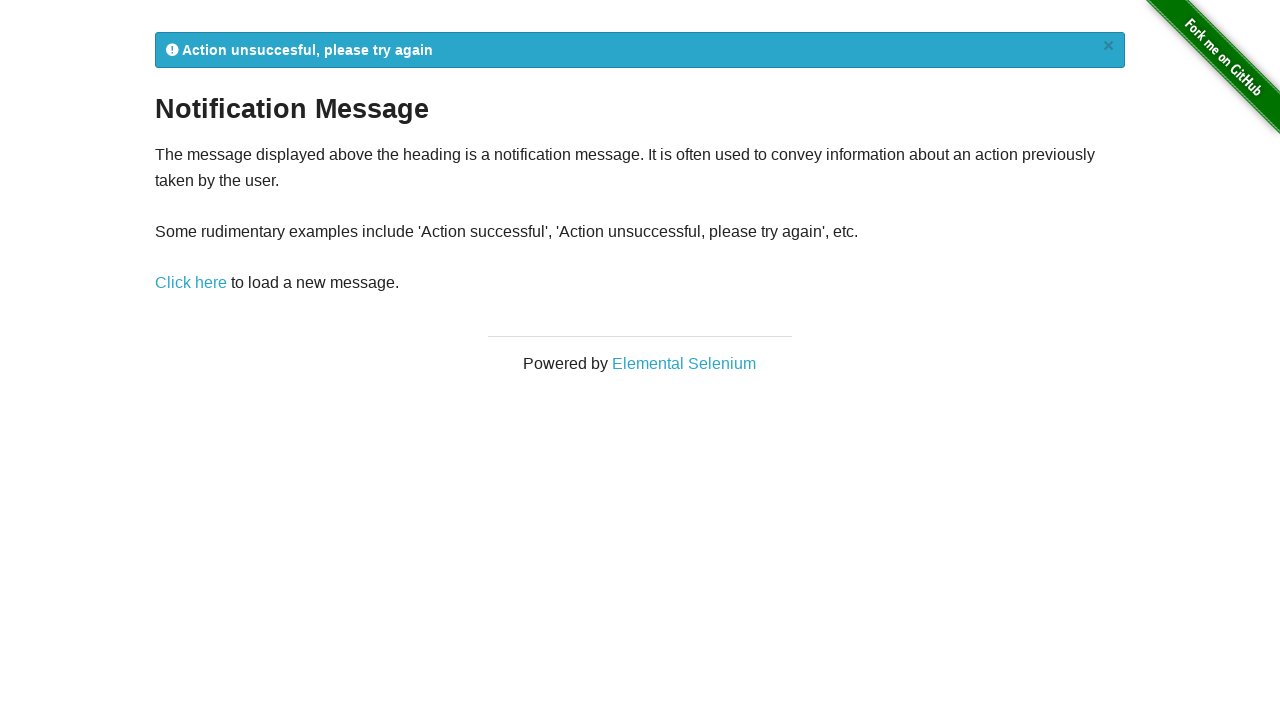